Tests browser window handling by clicking buttons that open new tabs/windows and verifying text content in each new window

Starting URL: https://demoqa.com/browser-windows

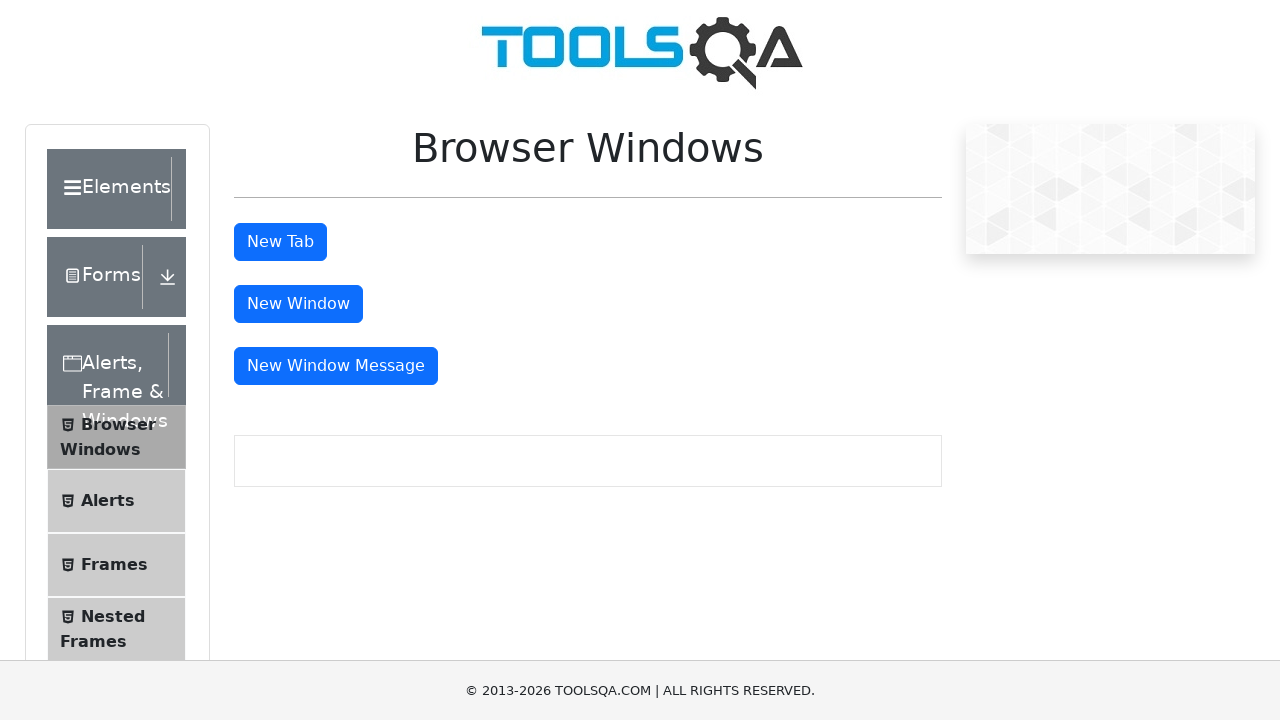

Clicked button to open new tab at (280, 242) on button#tabButton
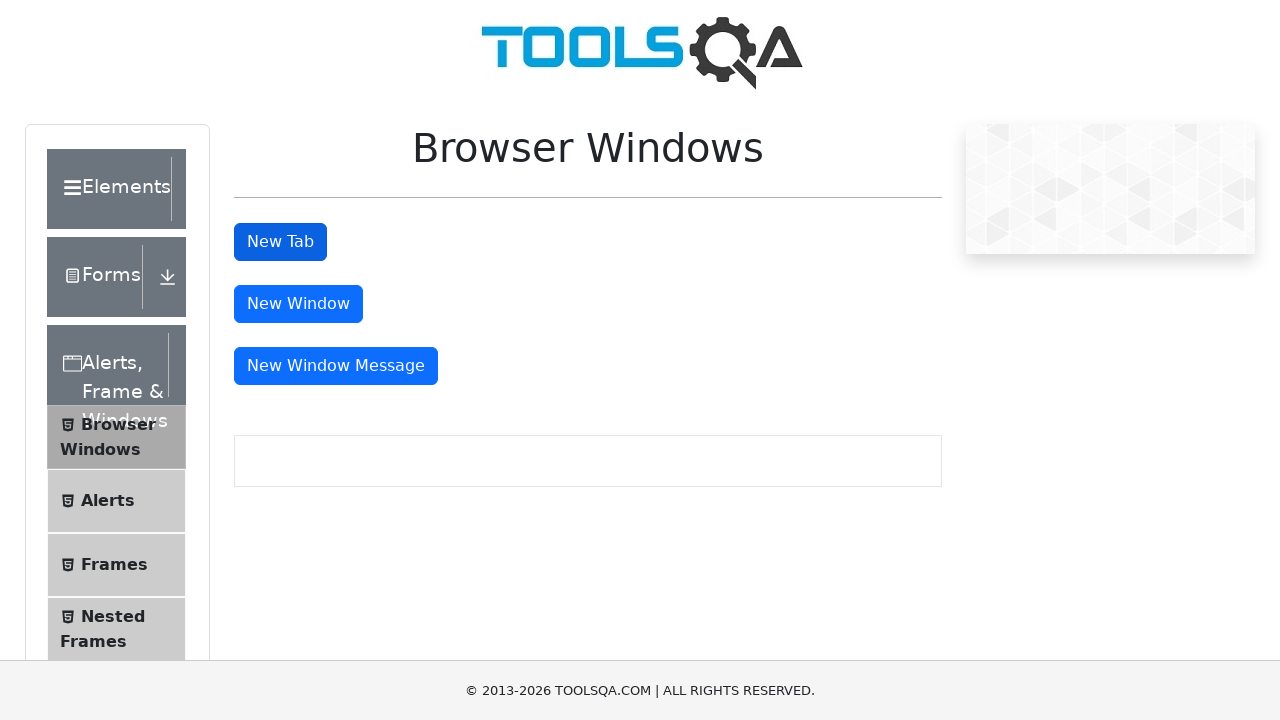

Clicked button to open new window at (298, 304) on button#windowButton
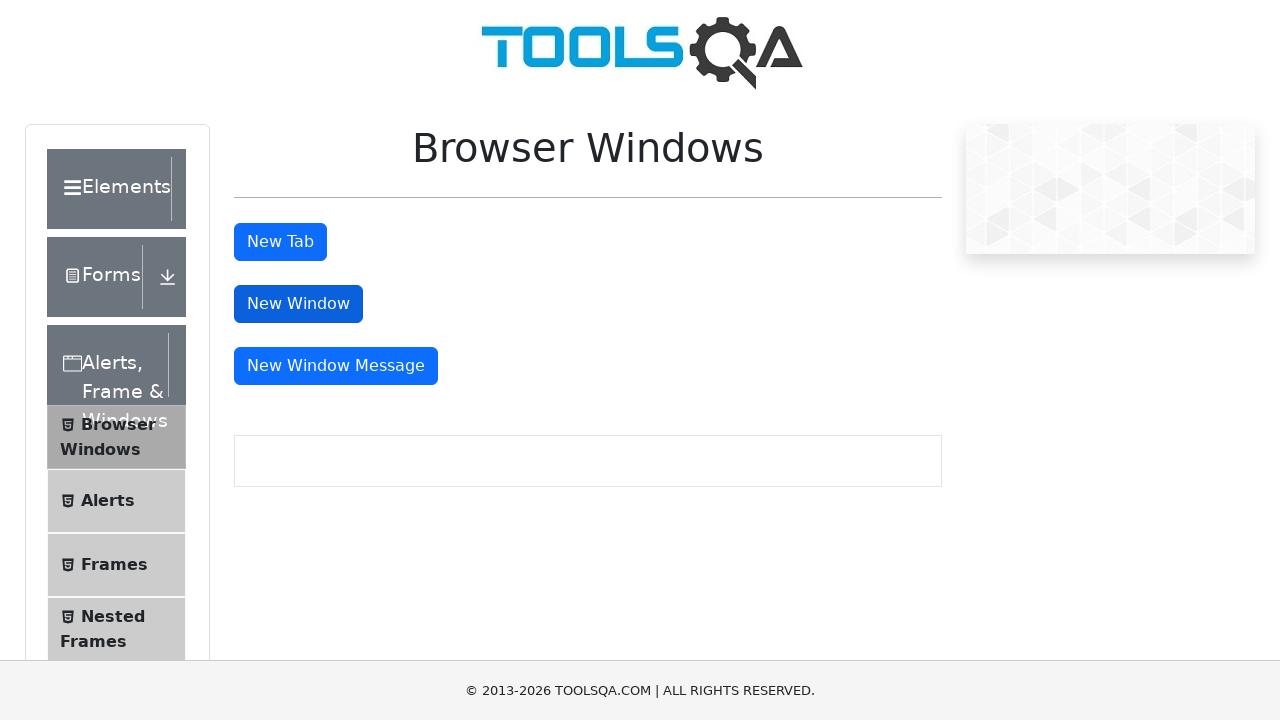

Clicked button to open new message window at (336, 366) on button#messageWindowButton
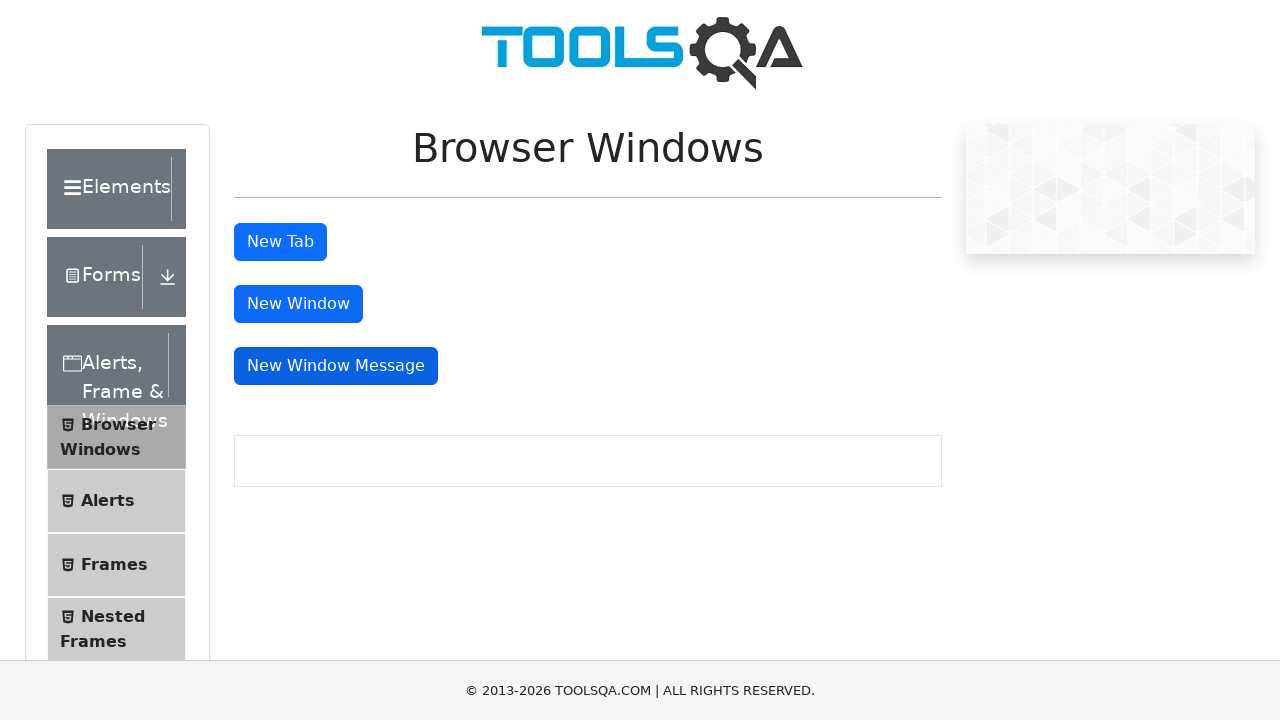

Retrieved all browser contexts/pages
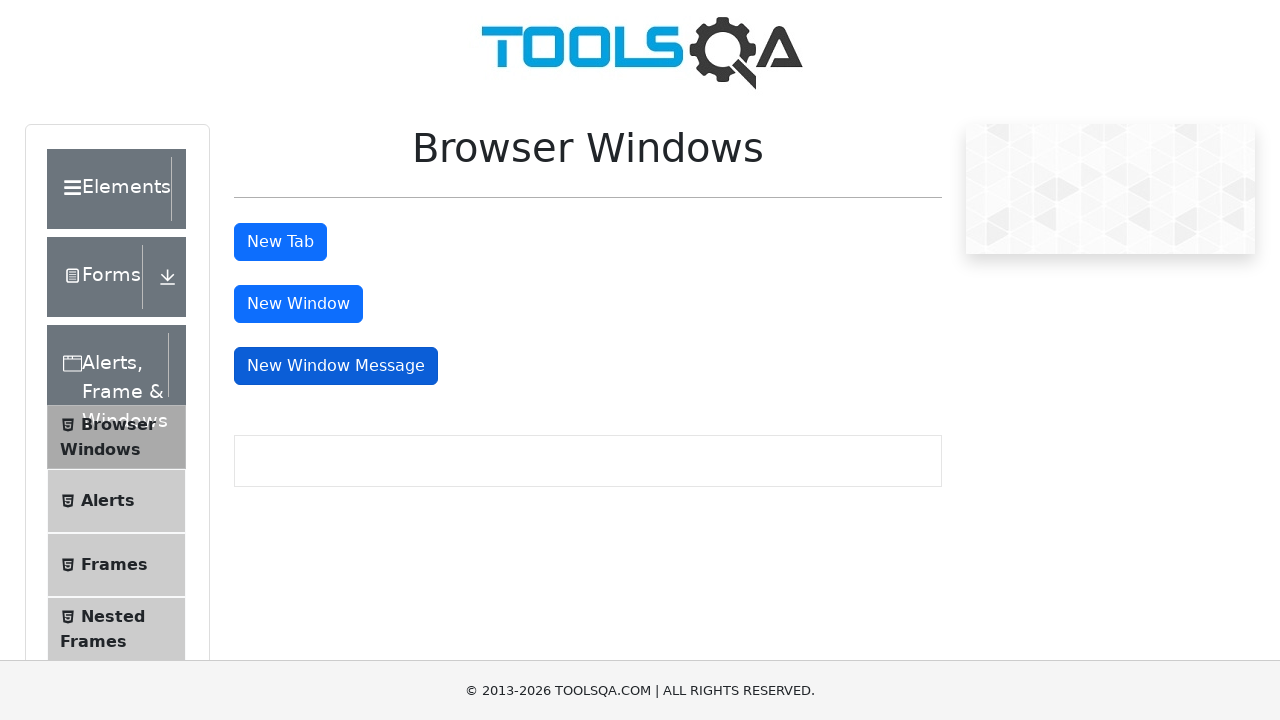

Switched to new tab context
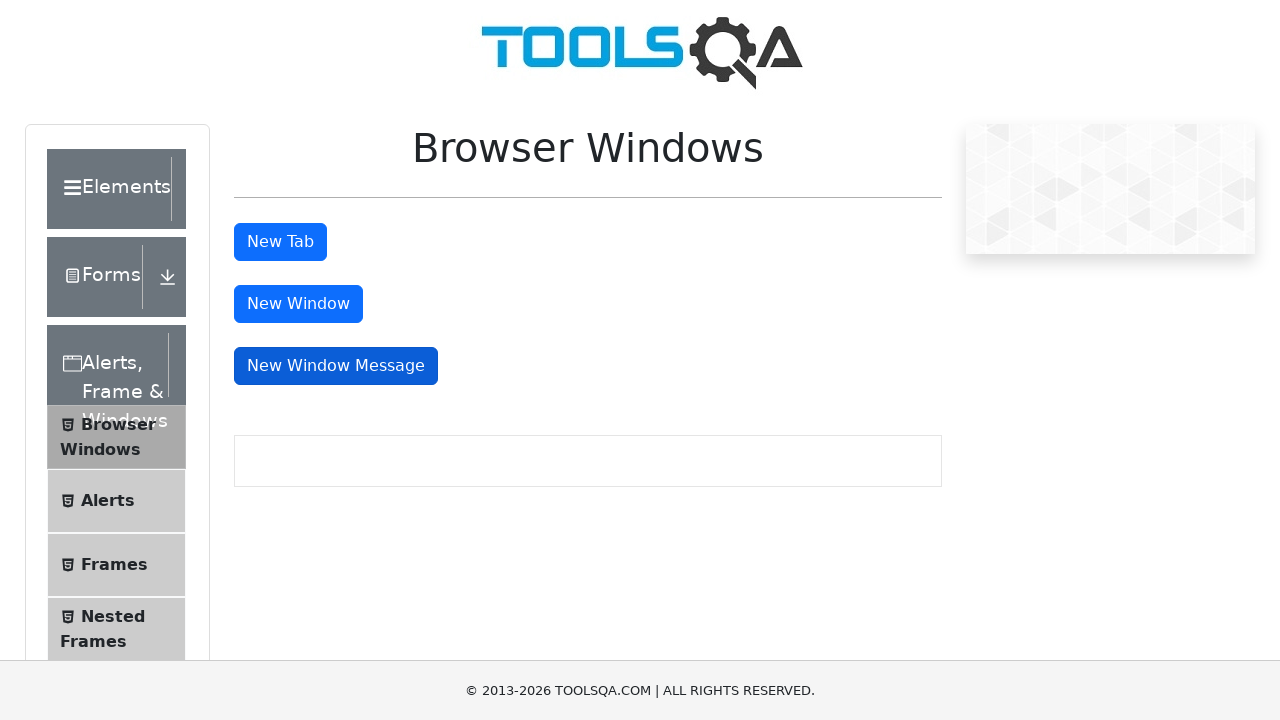

Retrieved text from new tab: 'This is a sample page'
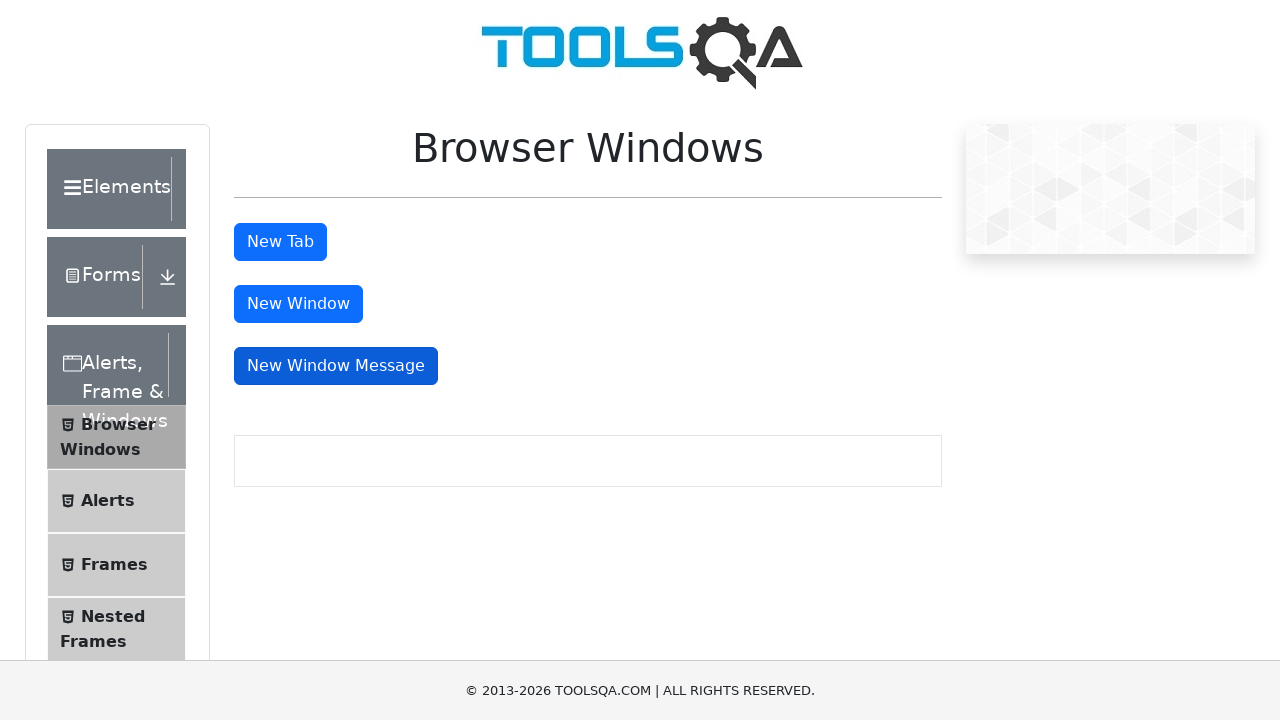

Switched to new window context
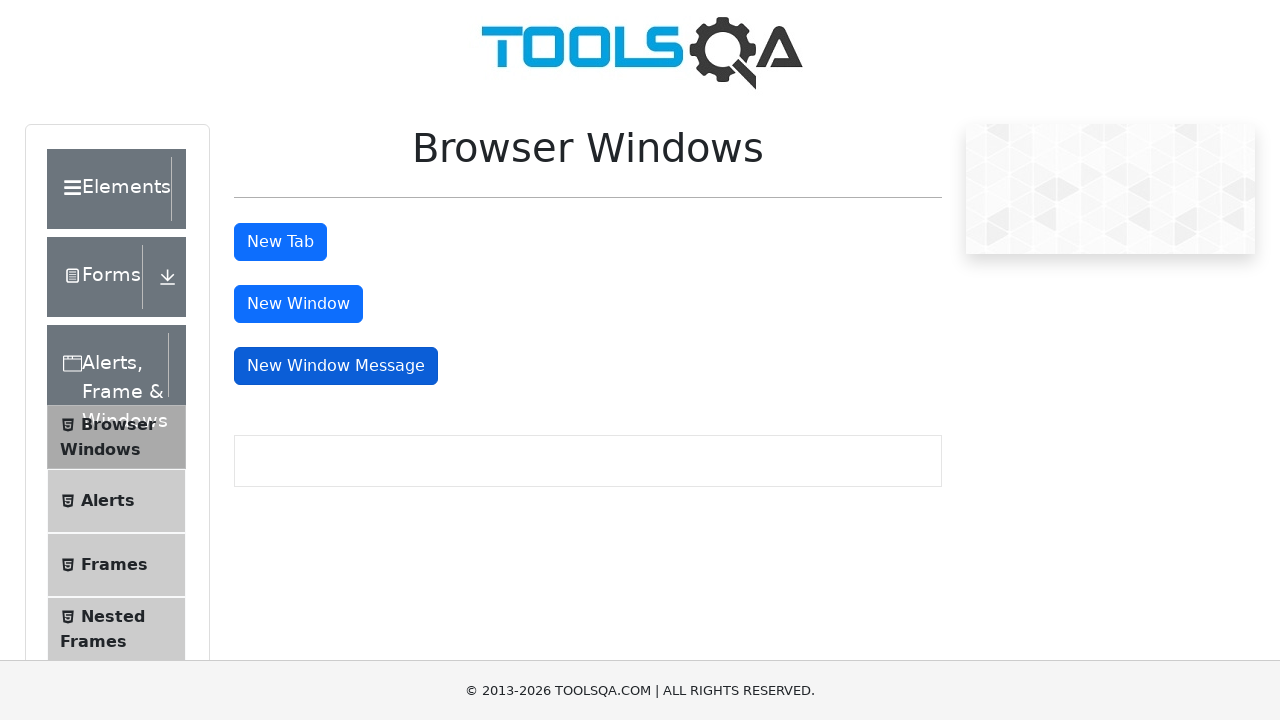

Retrieved text from new window: 'This is a sample page'
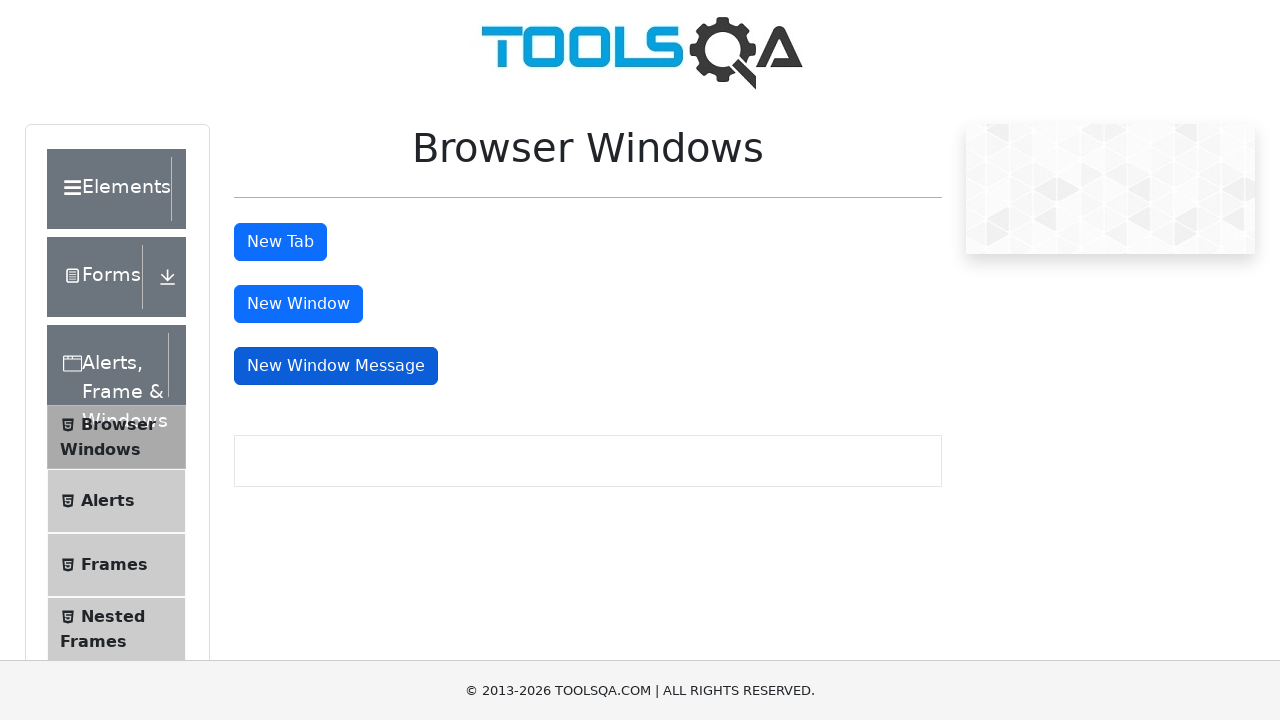

Switched to new message window context
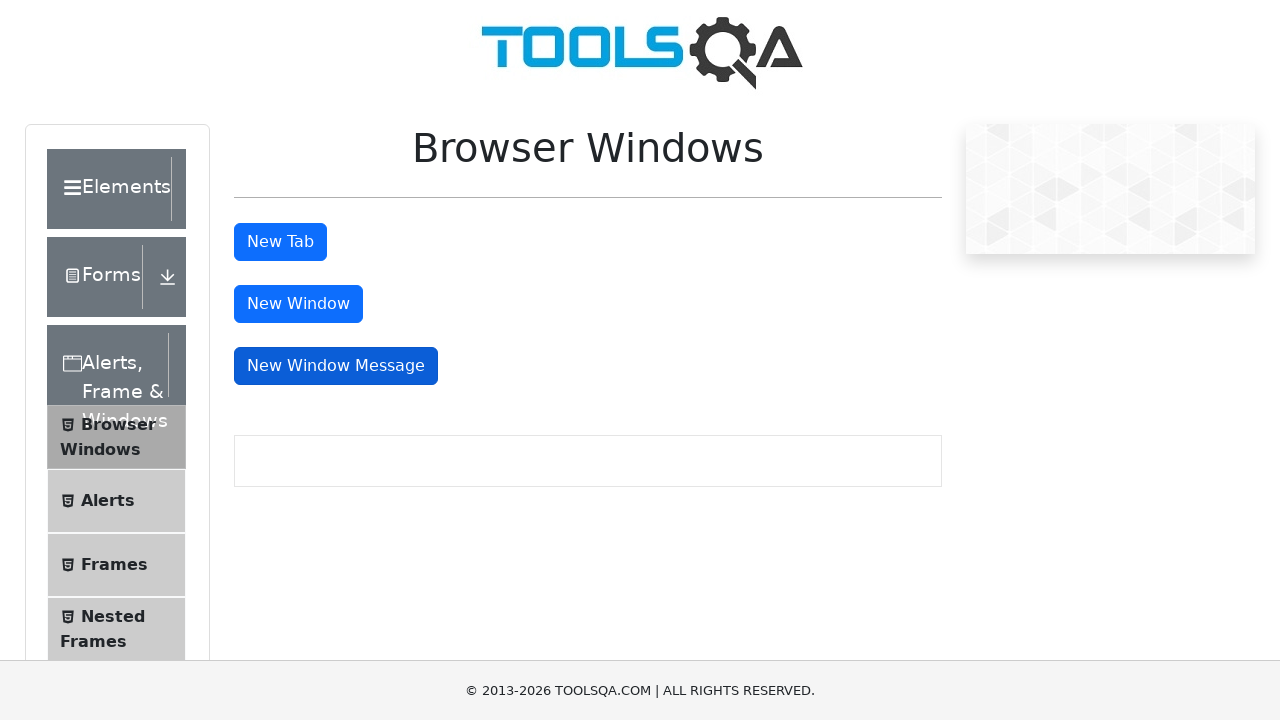

Retrieved text from message window: 'Knowledge increases by sharing but not by saving. Please share this website with your friends and in your organization.'
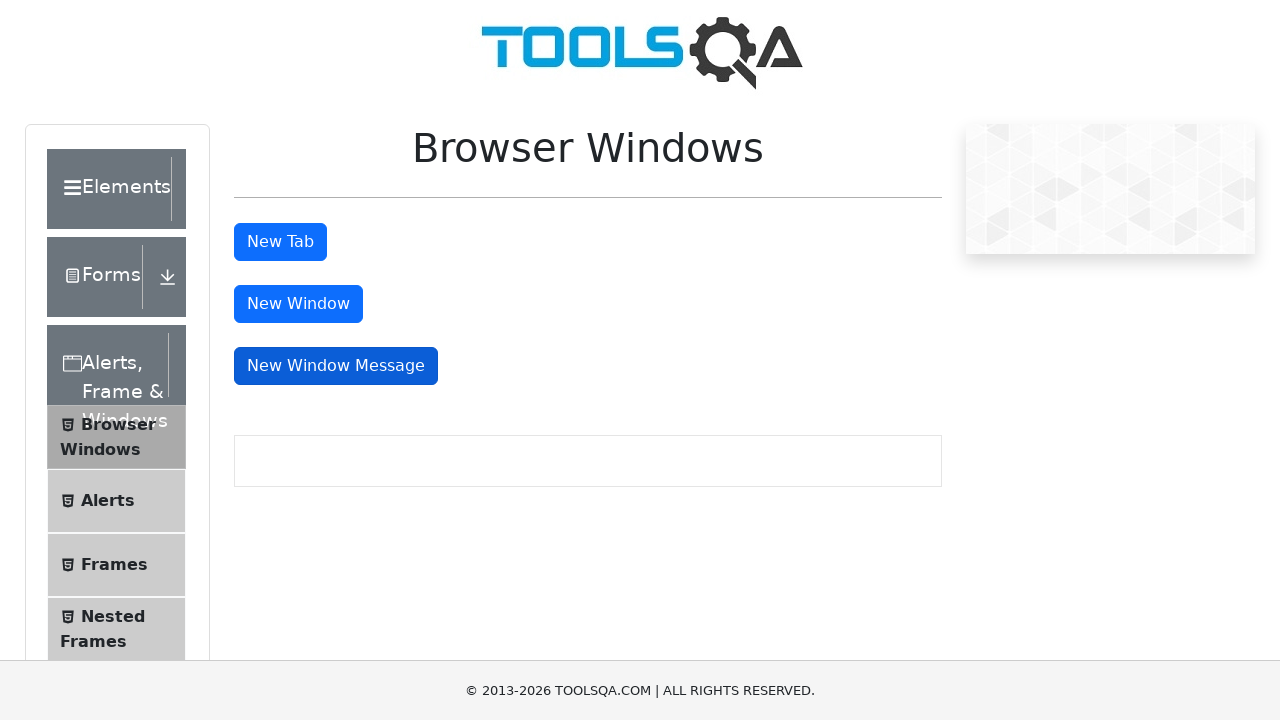

Retrieved title of page 0: 'demosite'
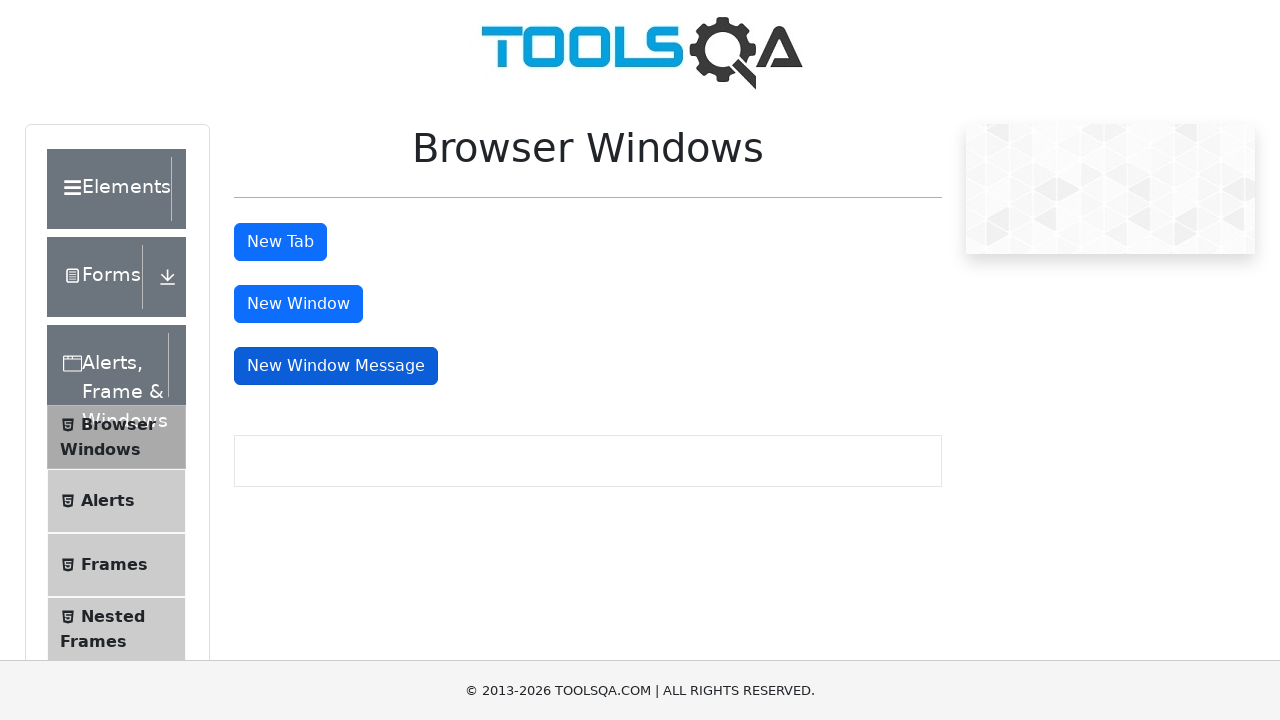

Retrieved title of page 1: ''
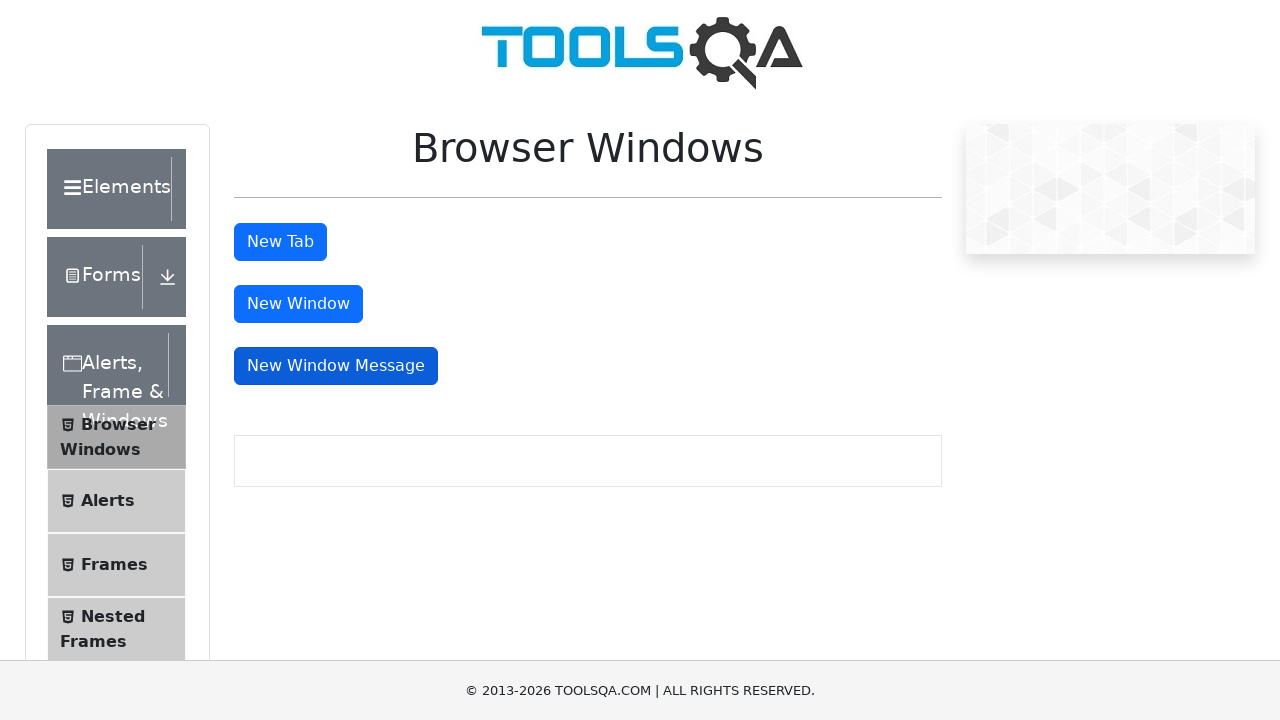

Retrieved title of page 2: ''
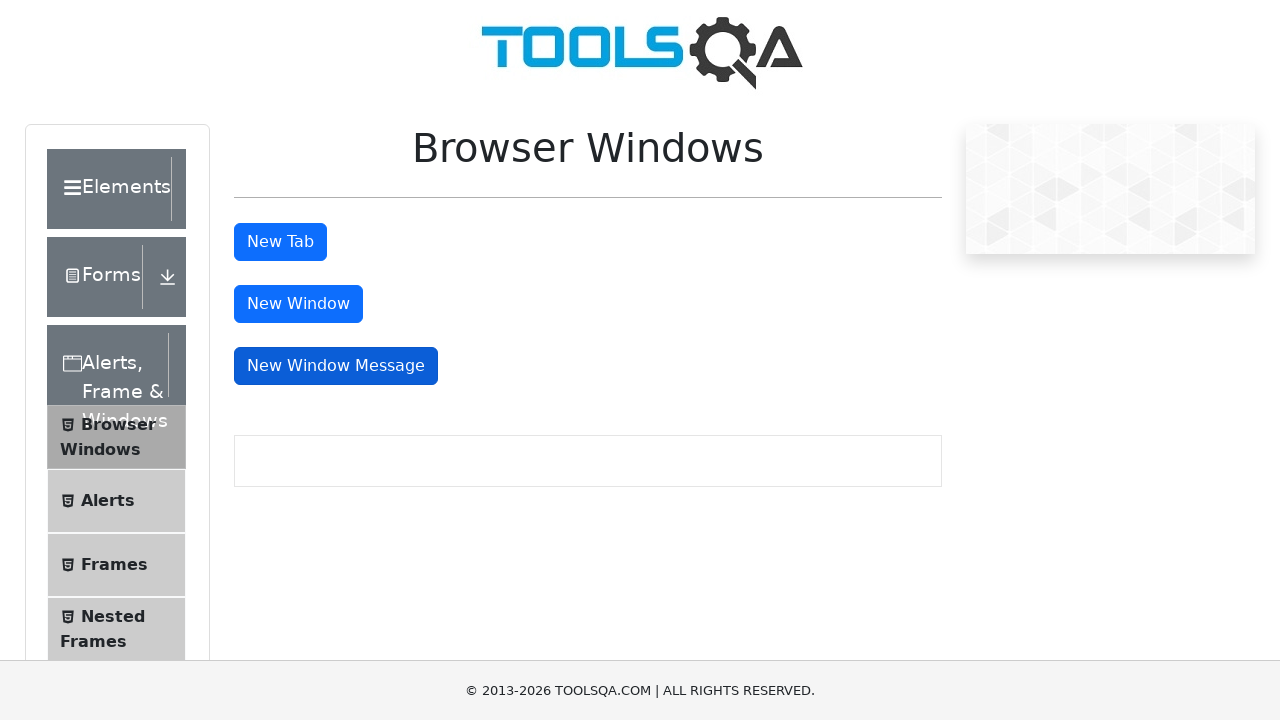

Retrieved title of page 3: ''
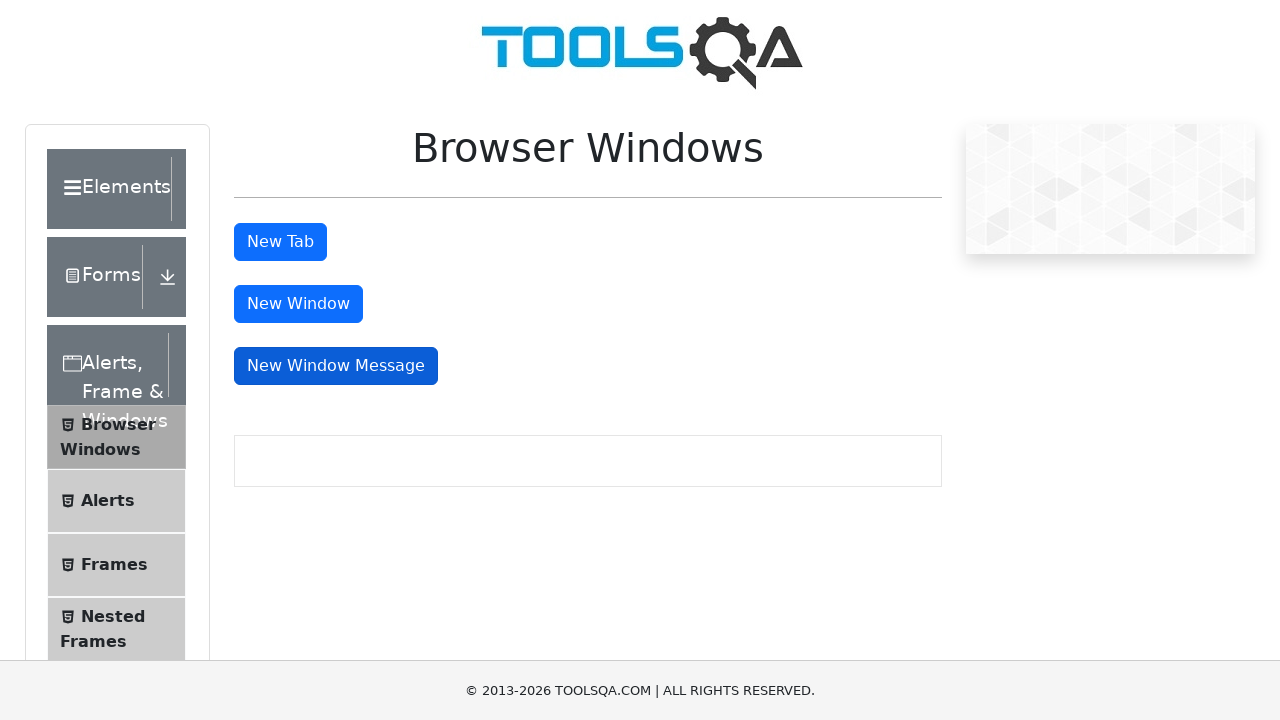

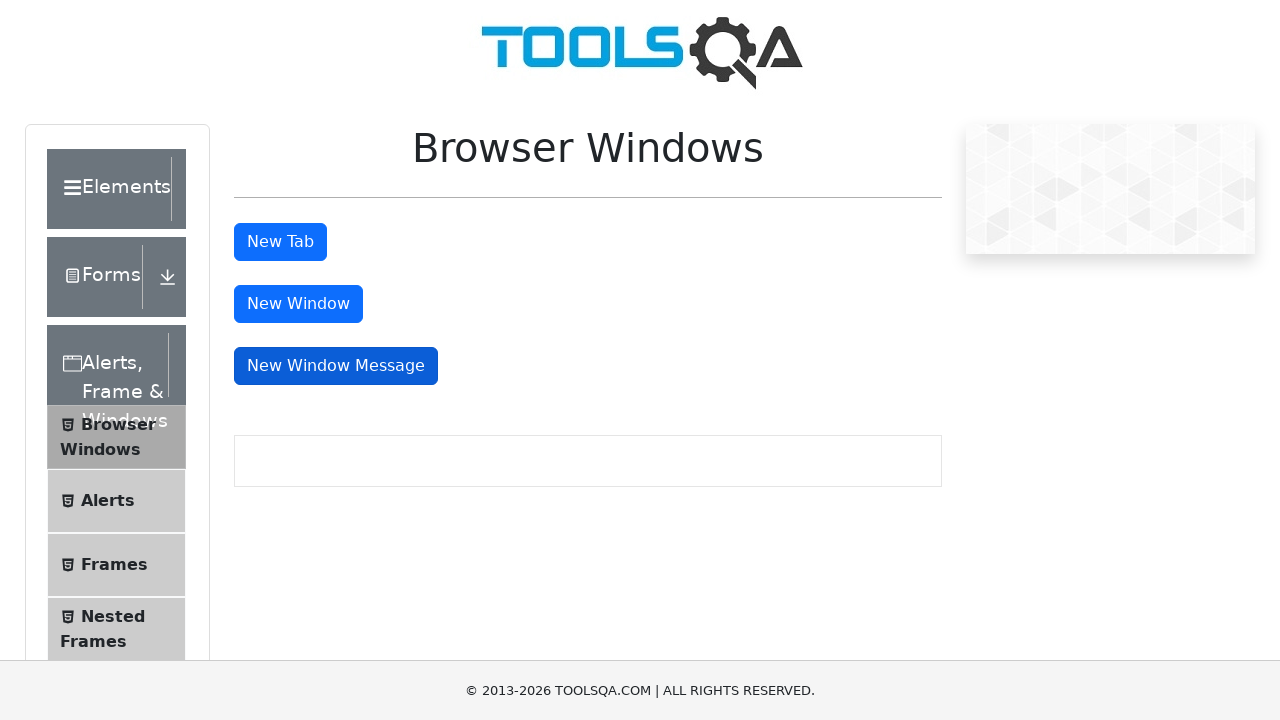